Tests element display status by checking if email textbox, radio button, textarea, and text elements are displayed on the form

Starting URL: https://automationfc.github.io/basic-form/index.html

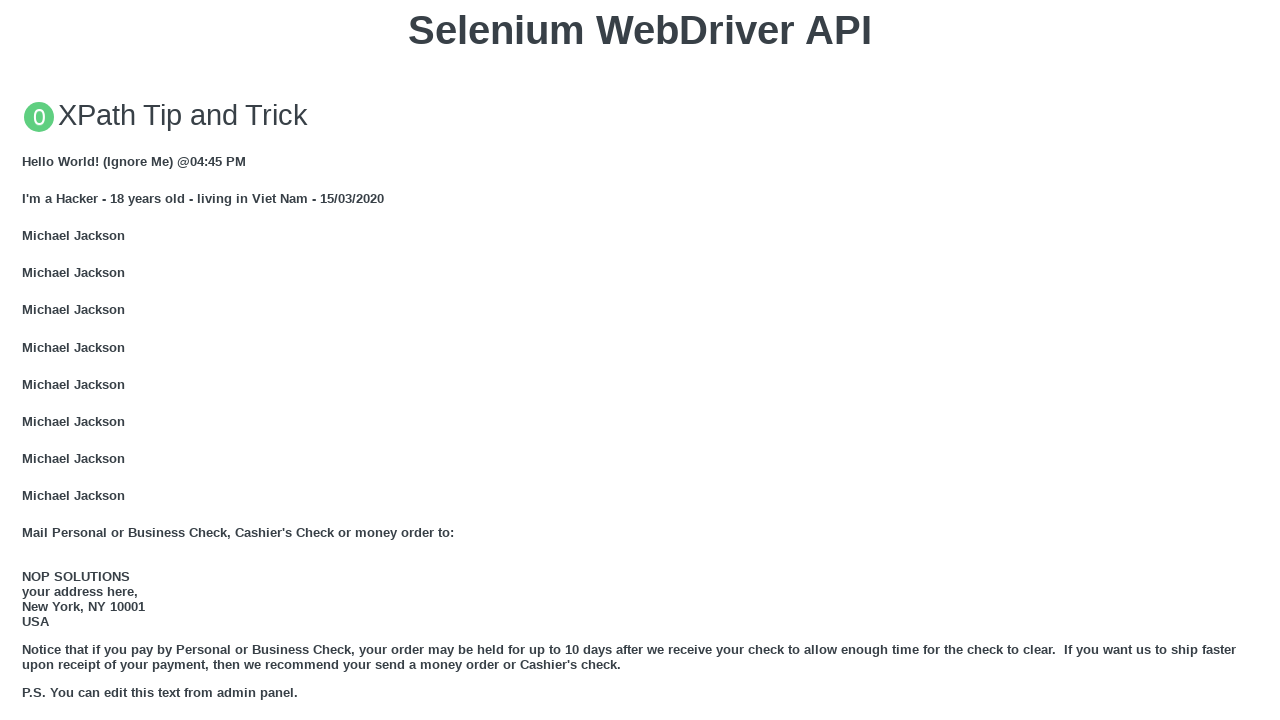

Located email textbox element
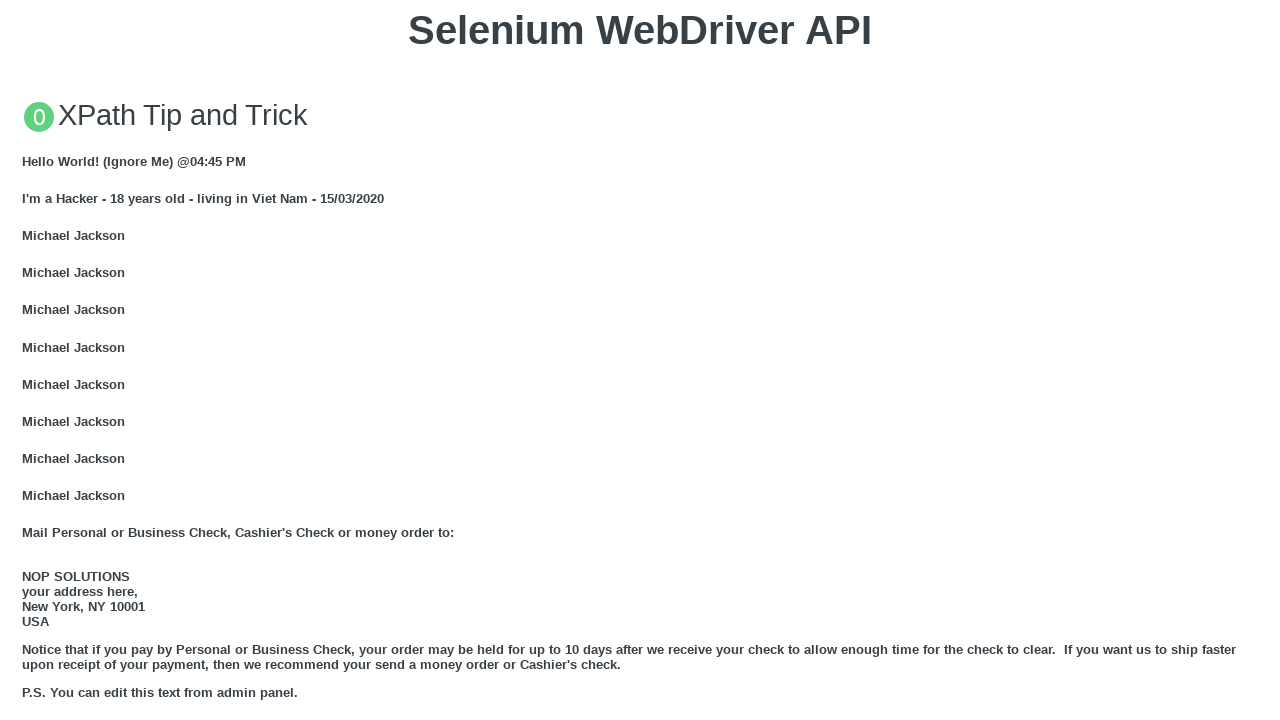

Email textbox is displayed
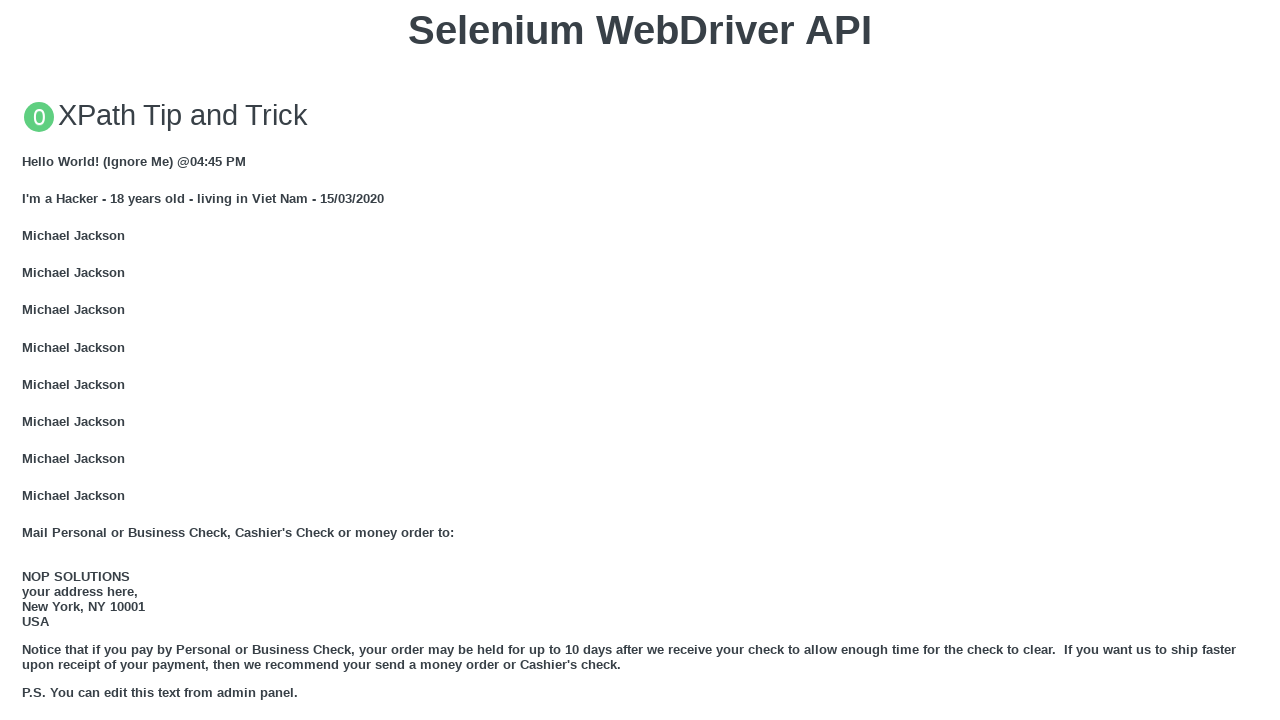

Filled email textbox with 'Automation Testing' on input#mail
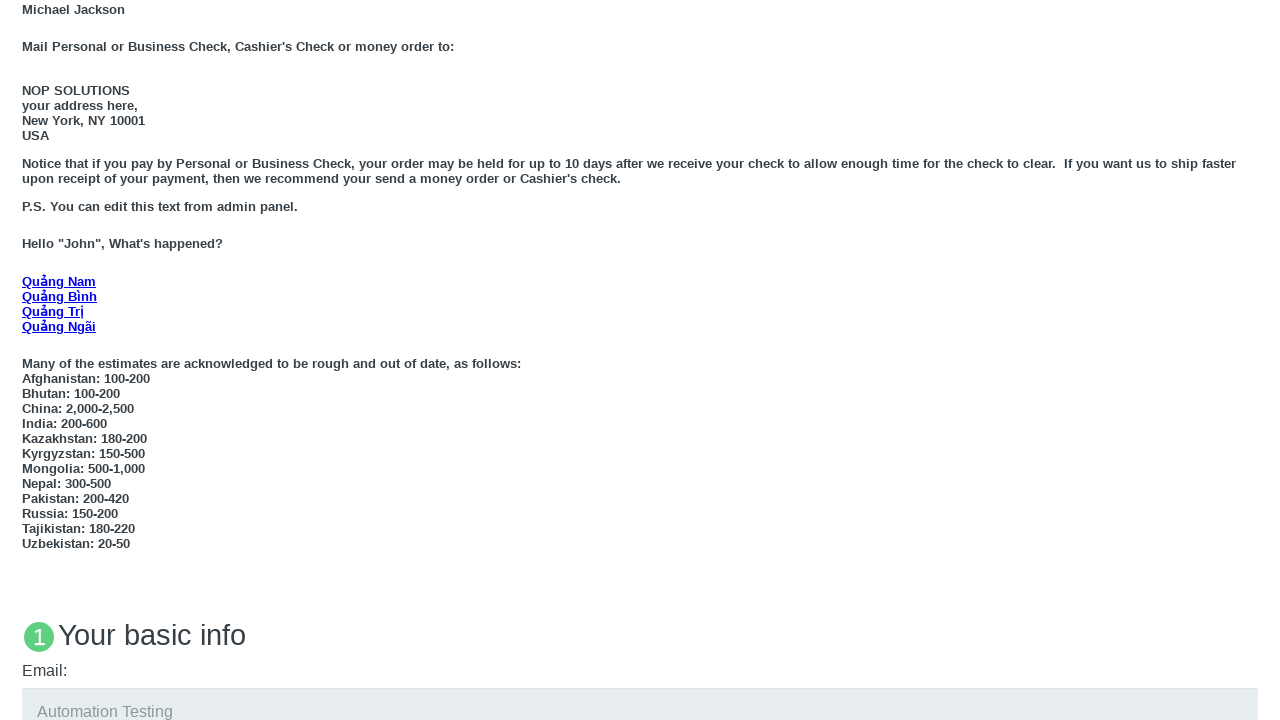

Located age under 18 radio button element
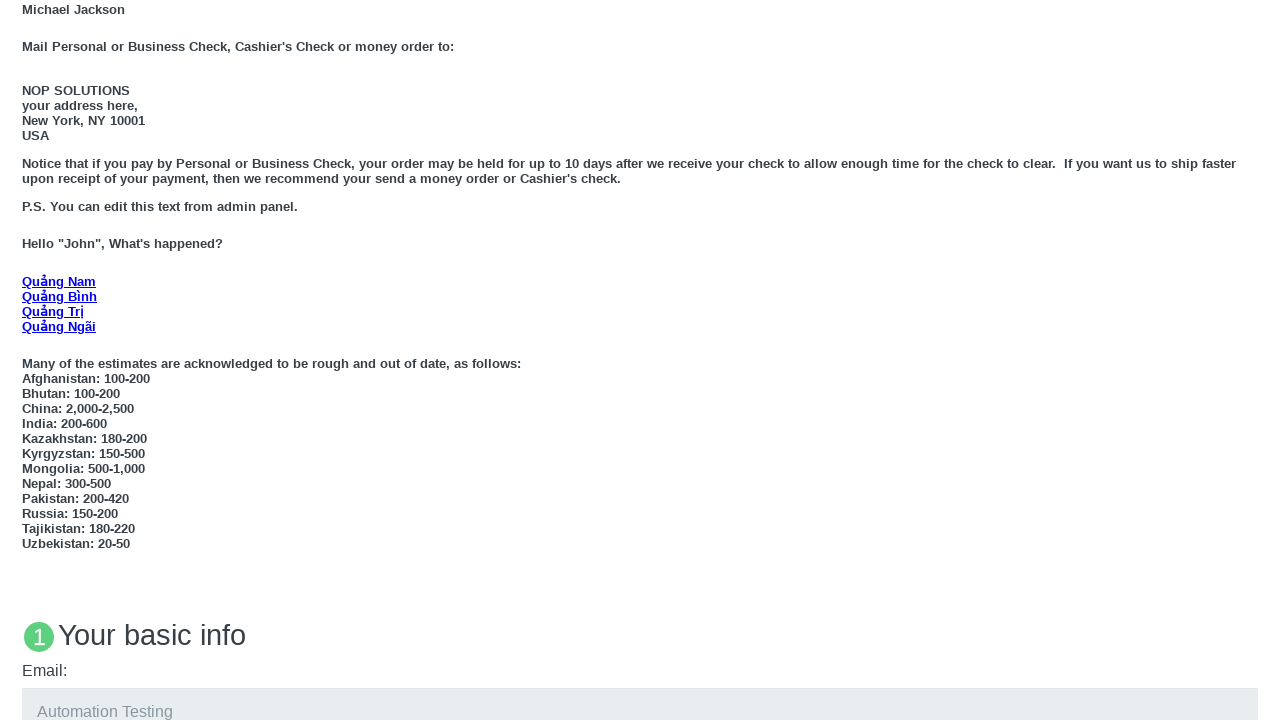

Age under 18 radio button is displayed
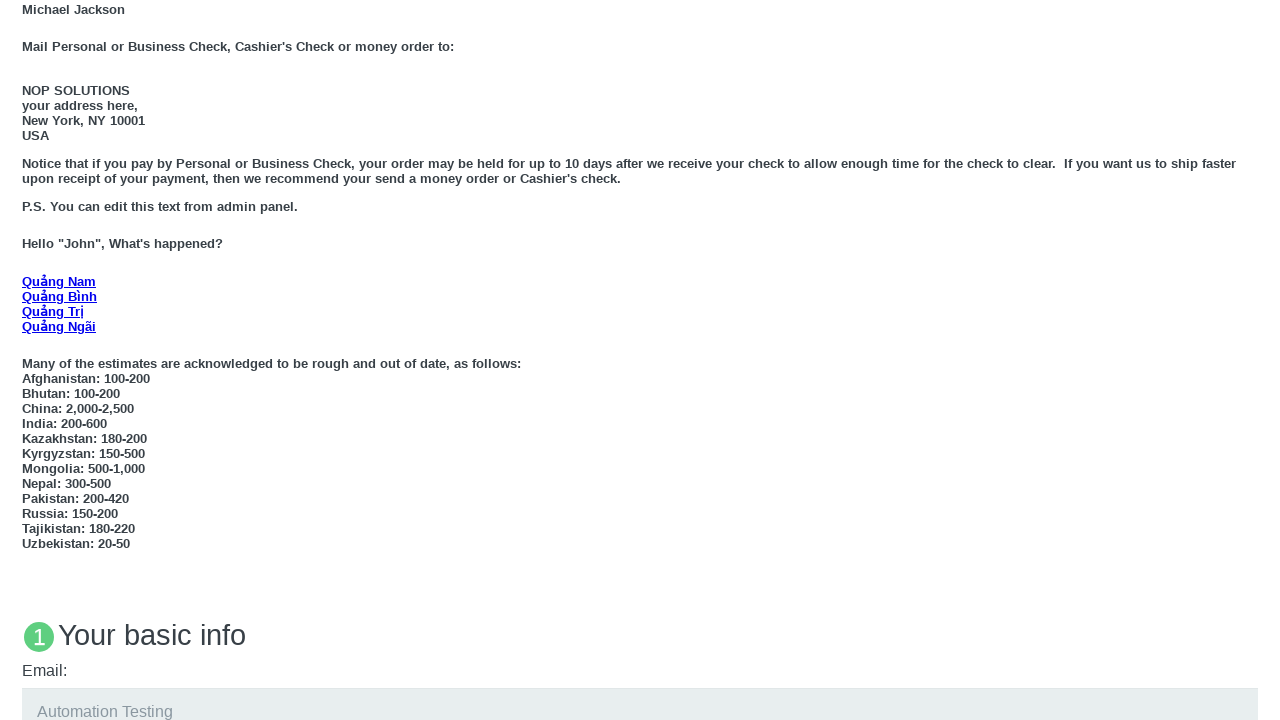

Clicked age under 18 radio button at (28, 360) on input#under_18
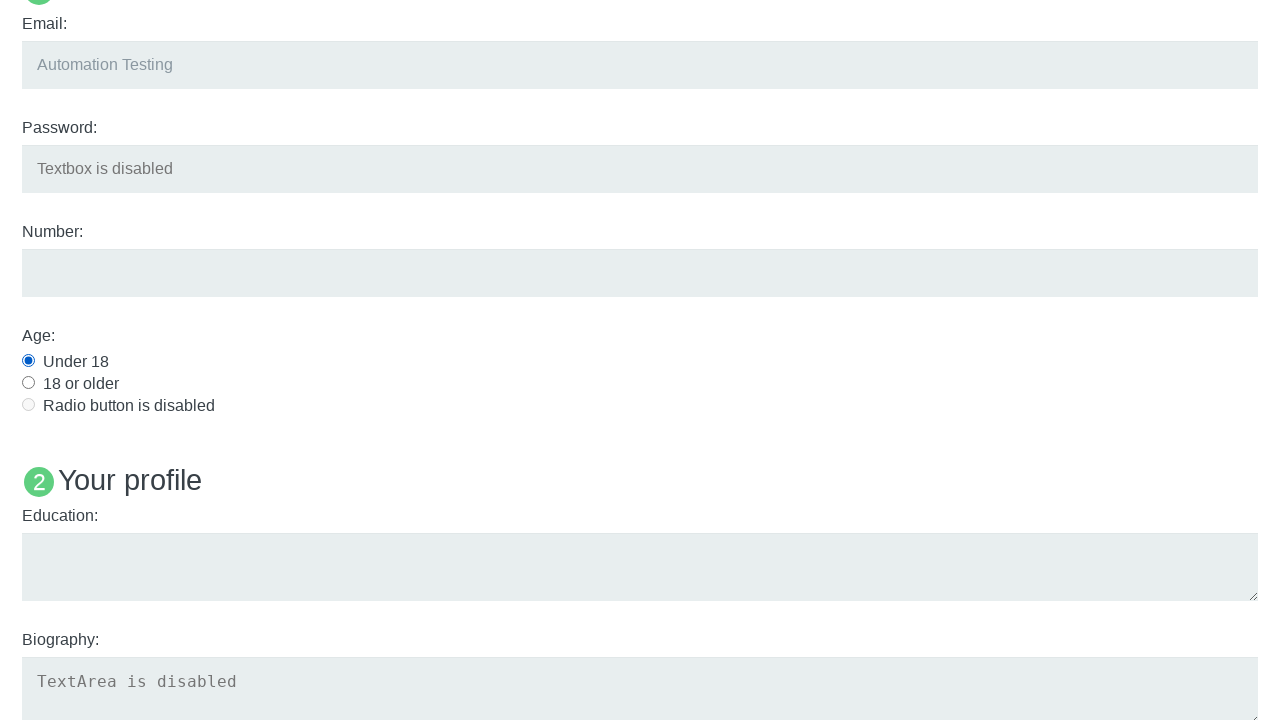

Located education textarea element
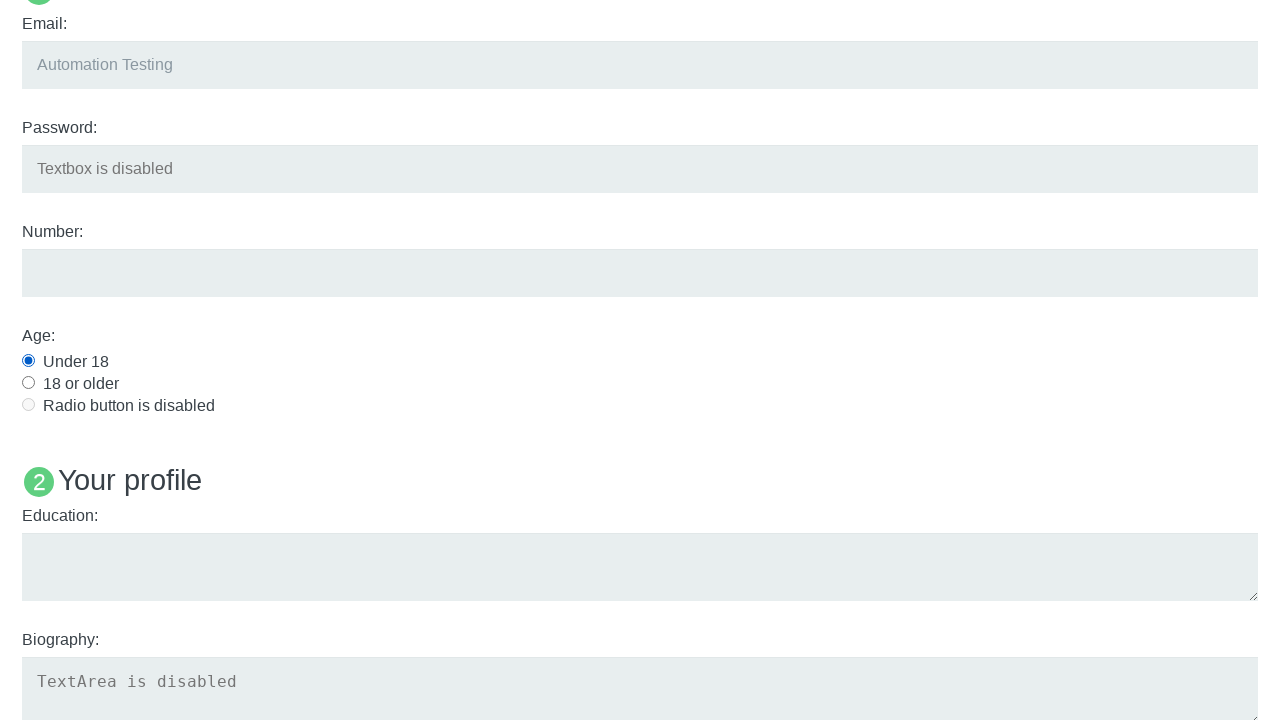

Education textarea is displayed
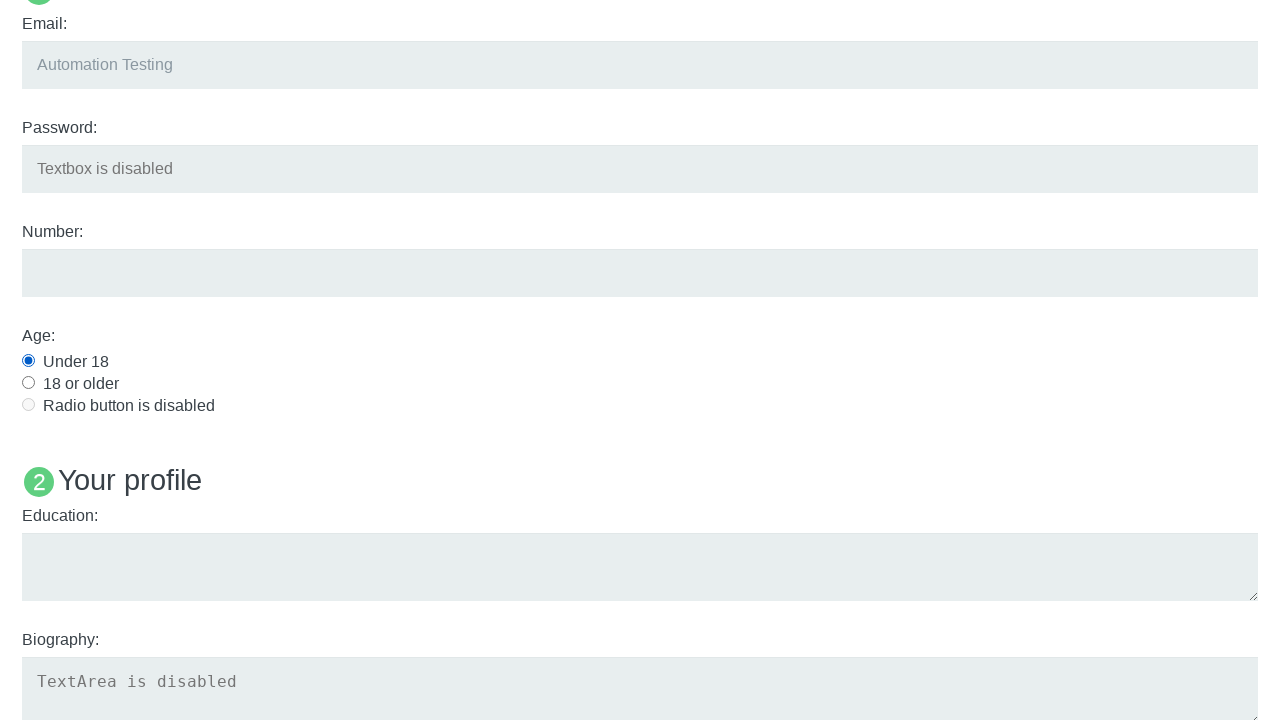

Filled education textarea with 'Automation FC' on textarea#edu
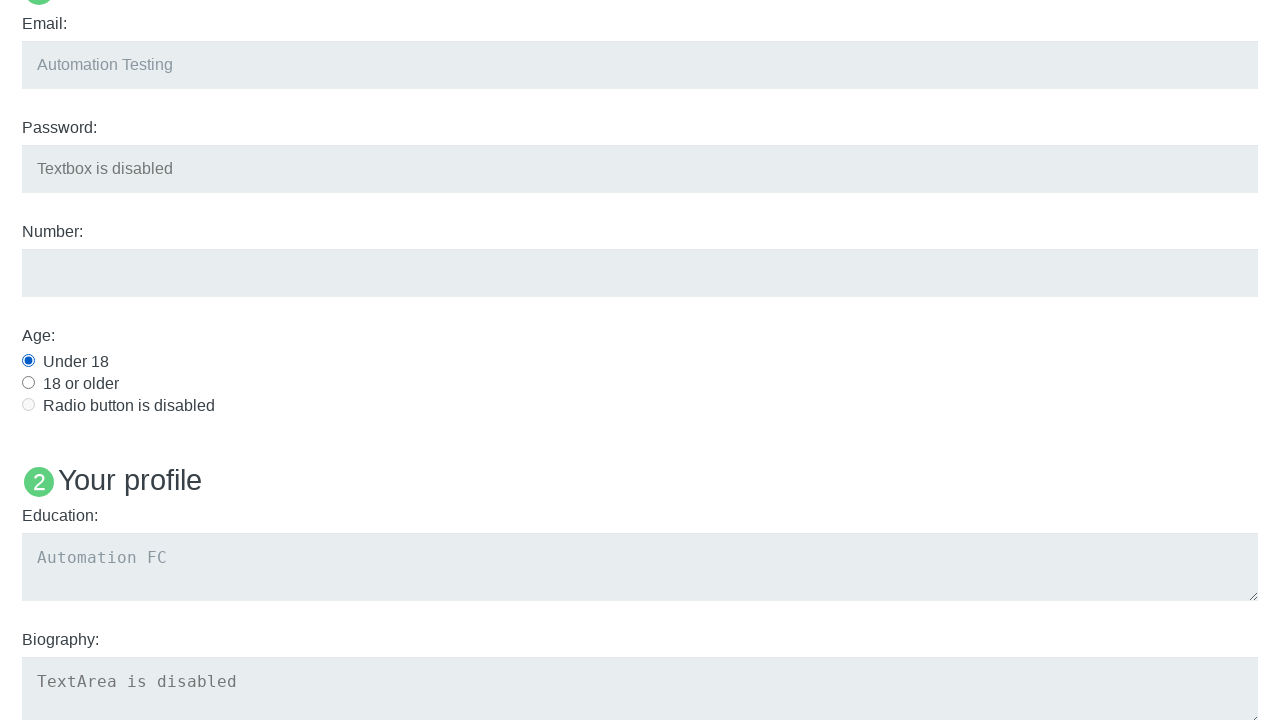

Located User5 text element
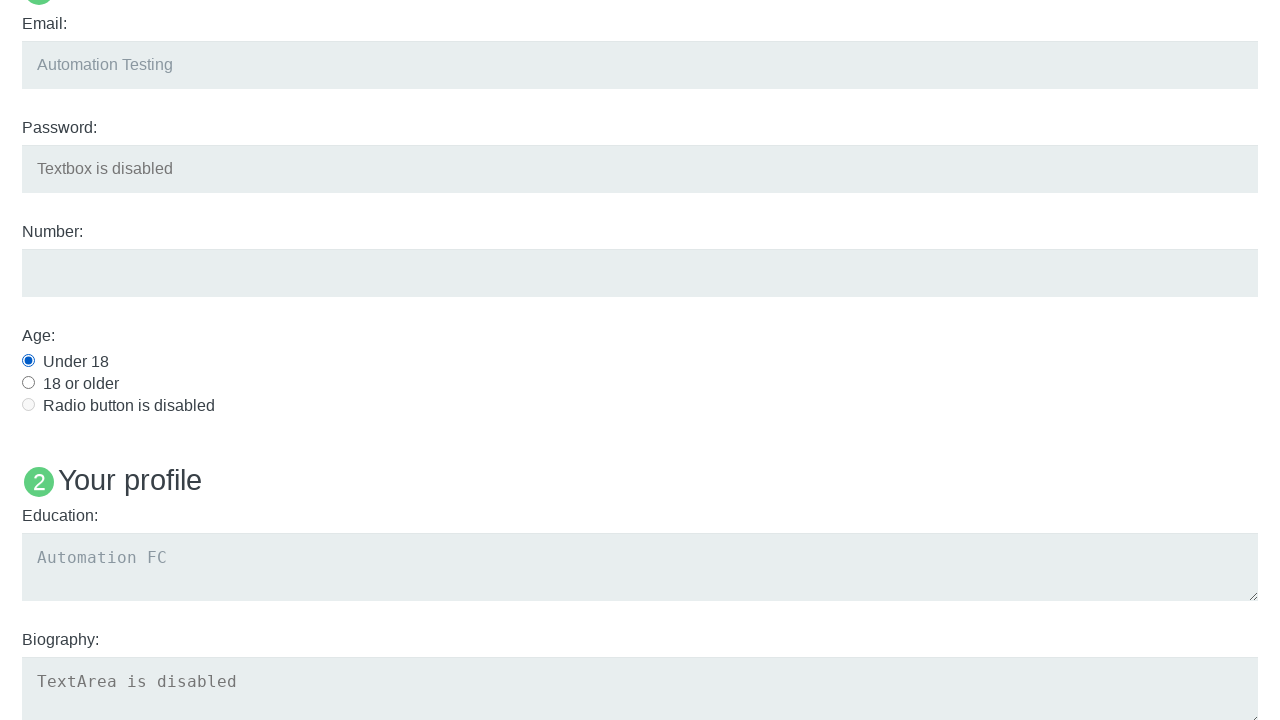

Checked visibility of User5 text element
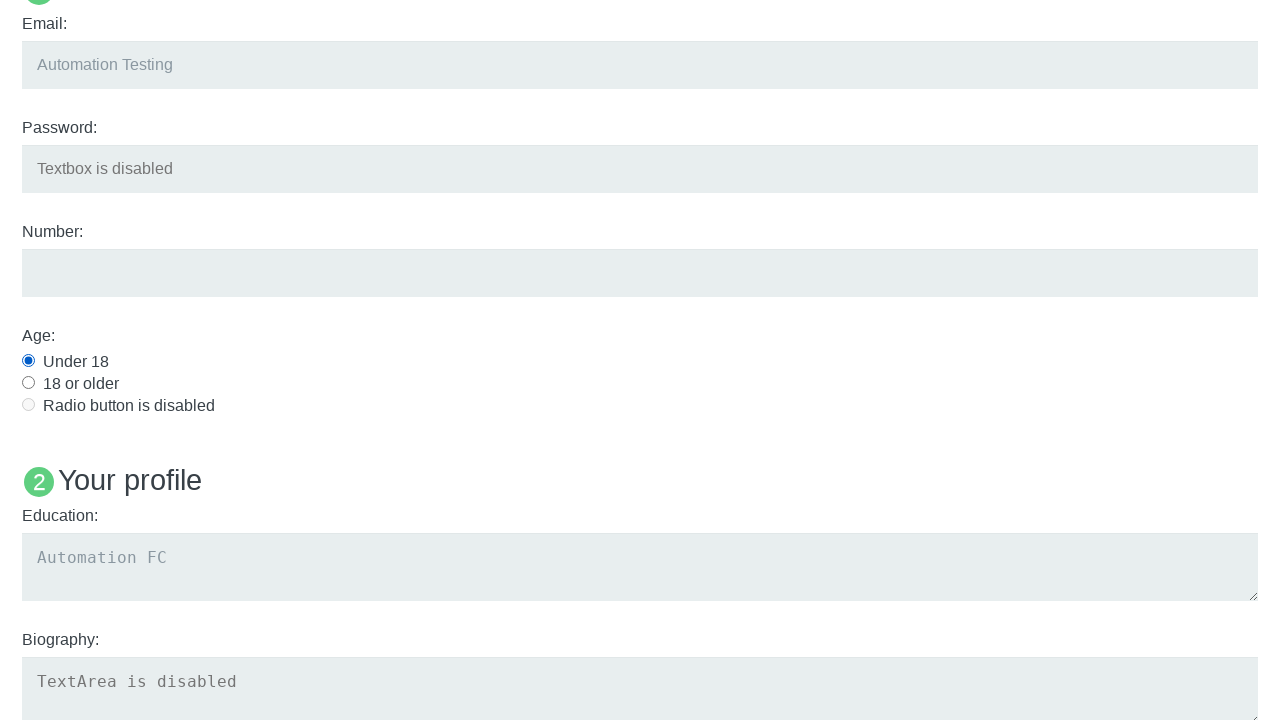

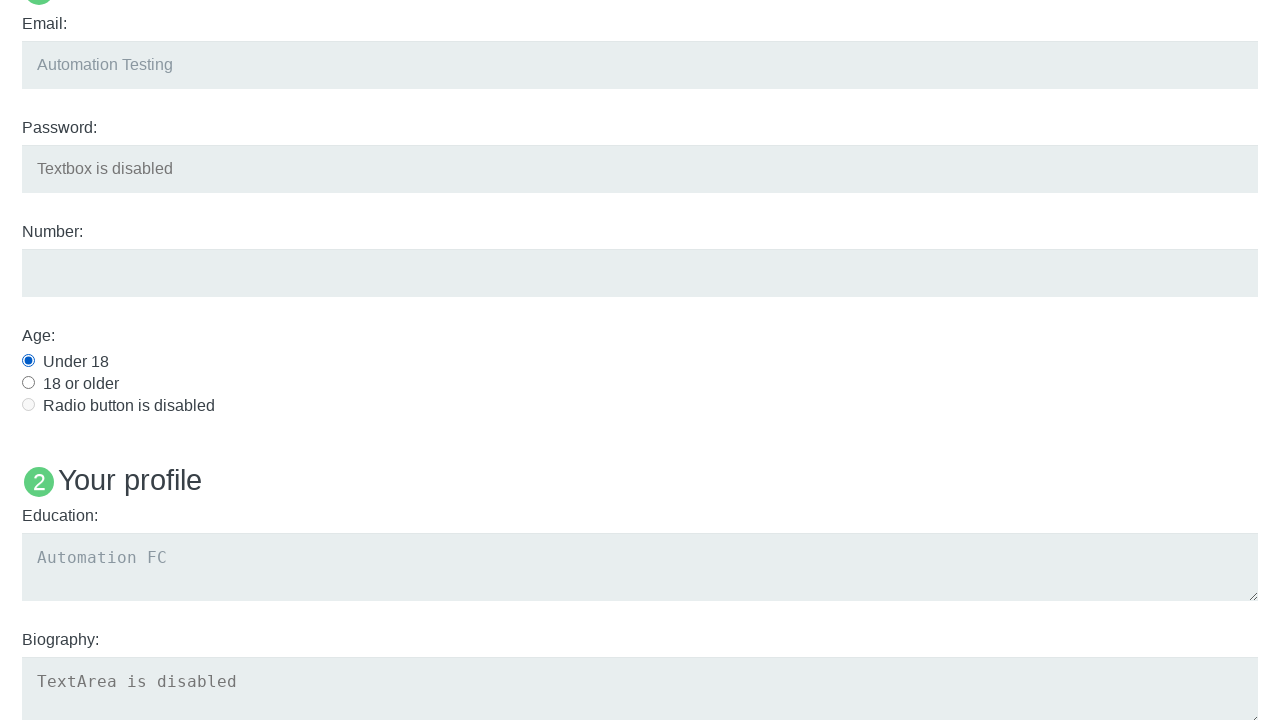